Tests input field functionality by filling text fields using JavaScript execution instead of sendKeys

Starting URL: https://www.leafground.com/input.xhtml

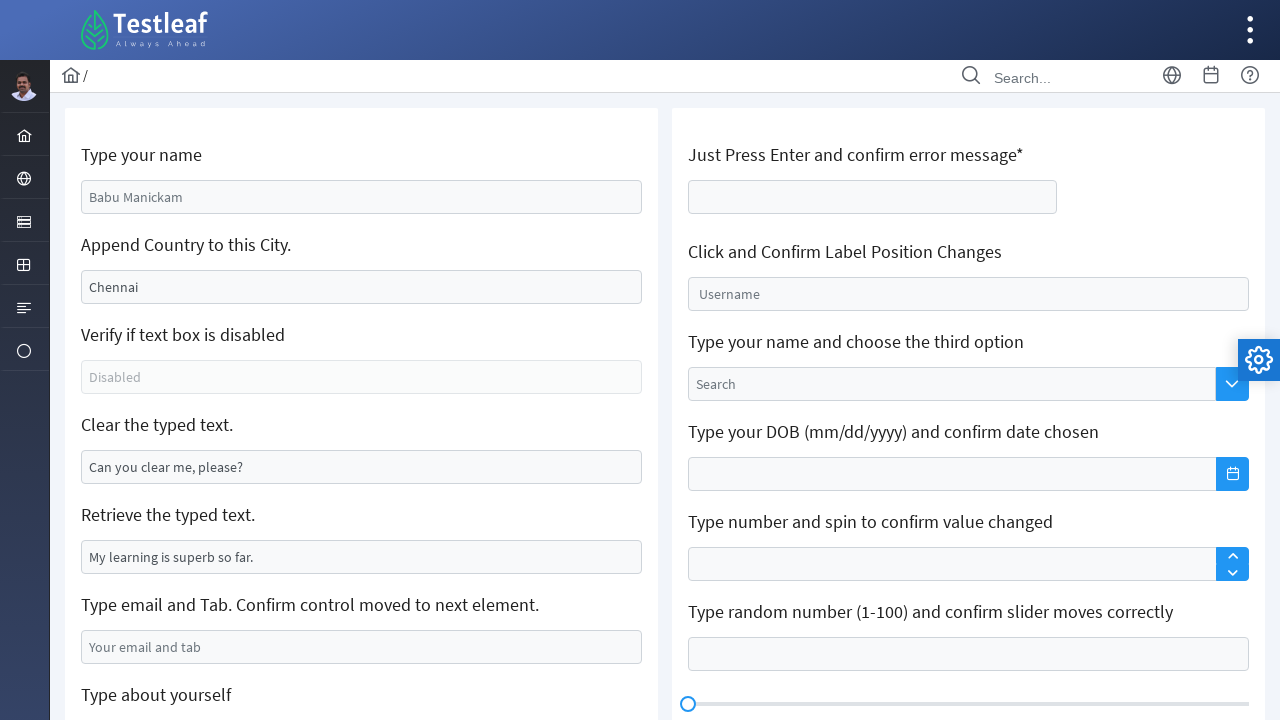

Filled name field with 'Esakkiappan' using JavaScript execution
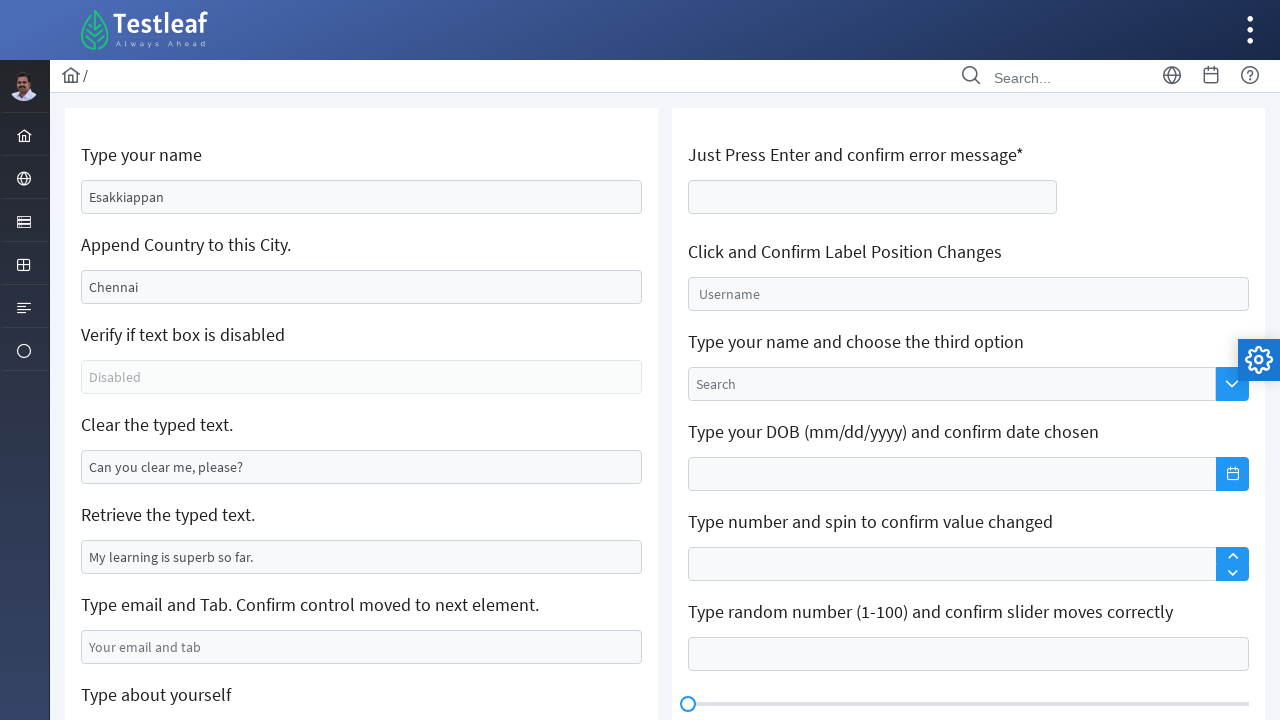

Filled location field with 'Tamilnadu' using JavaScript execution
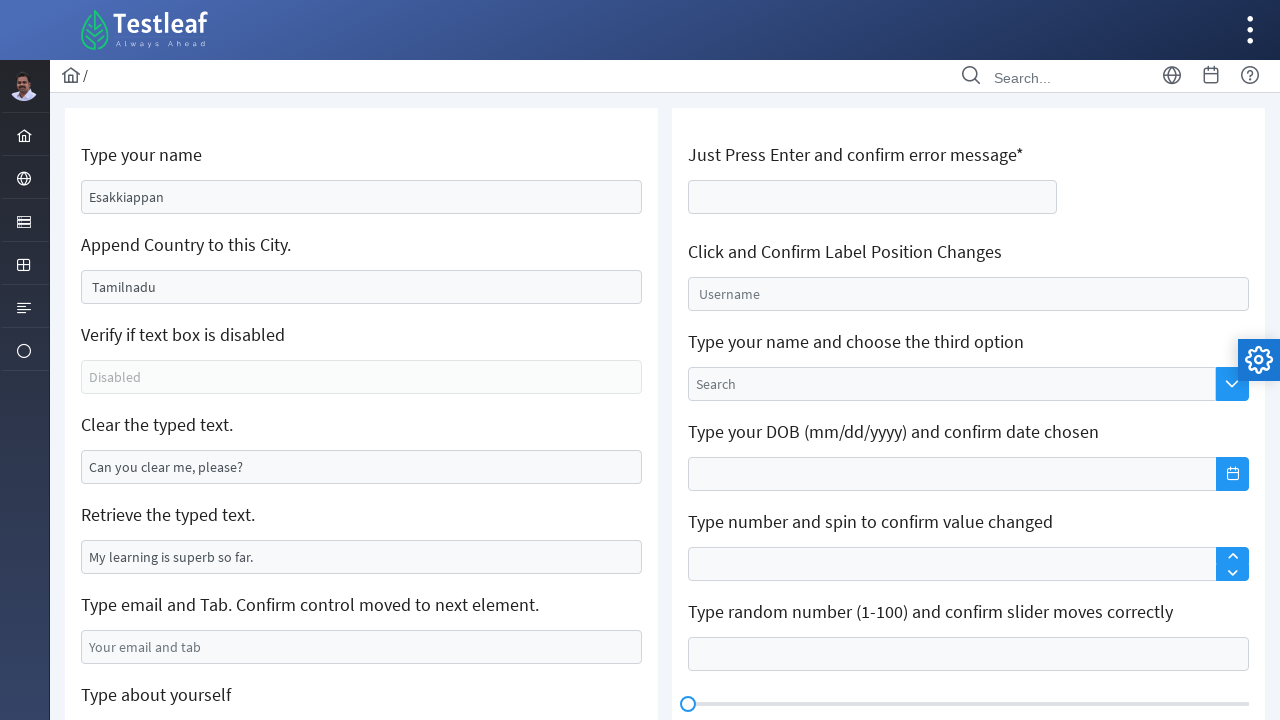

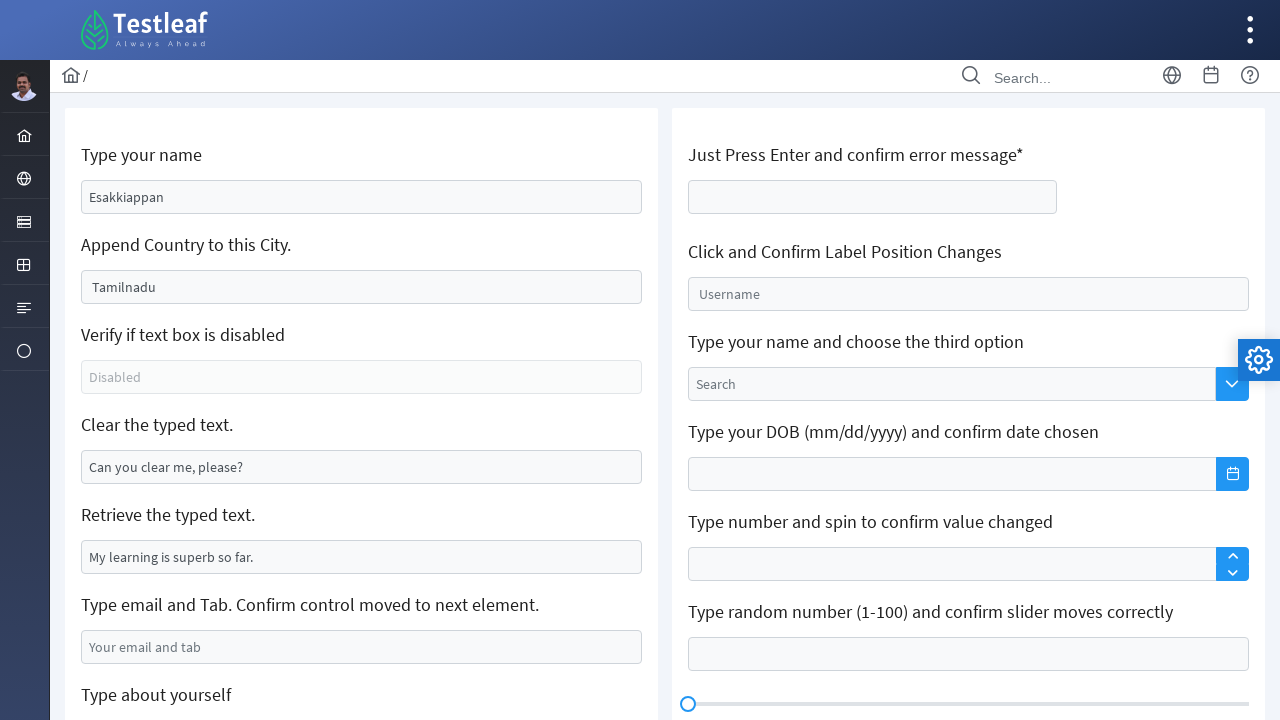